Tests child window handling by clicking a document link that opens in a new tab, then verifies the new page title and extracts warning text from the new page

Starting URL: https://rahulshettyacademy.com/loginpagePractise/

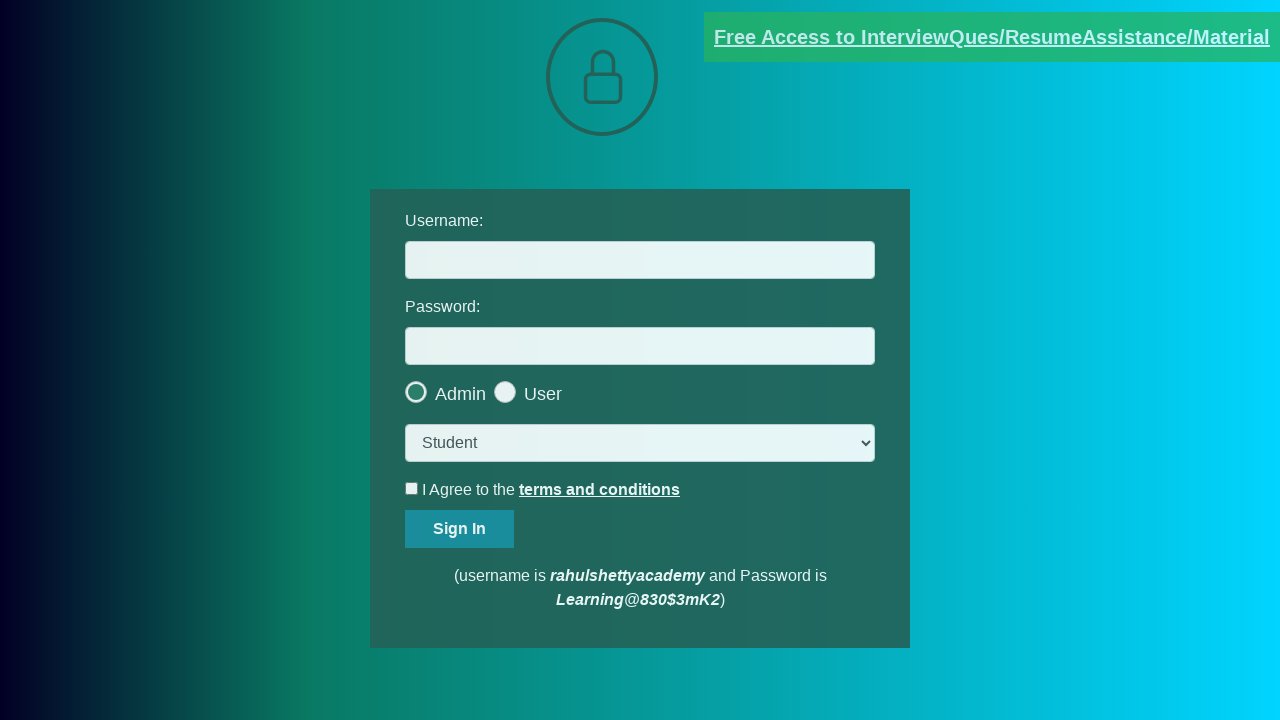

Verified current page URL contains 'loginpagePractise'
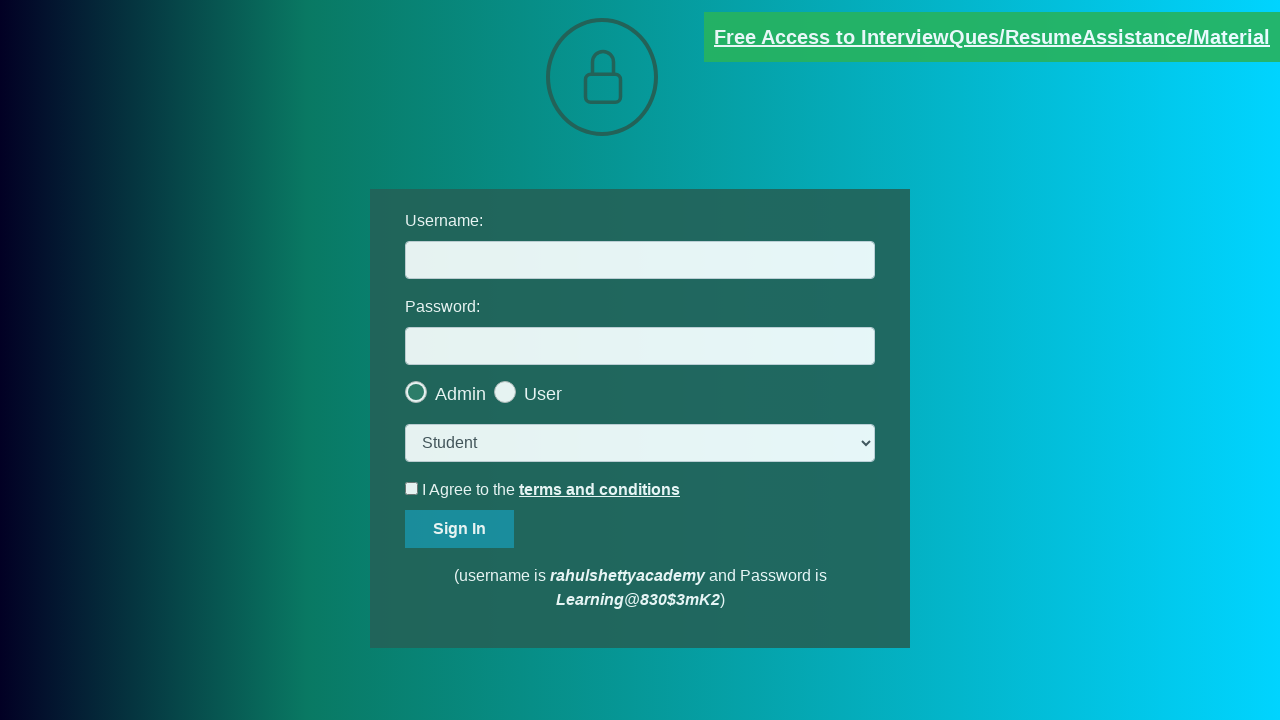

Located document link element
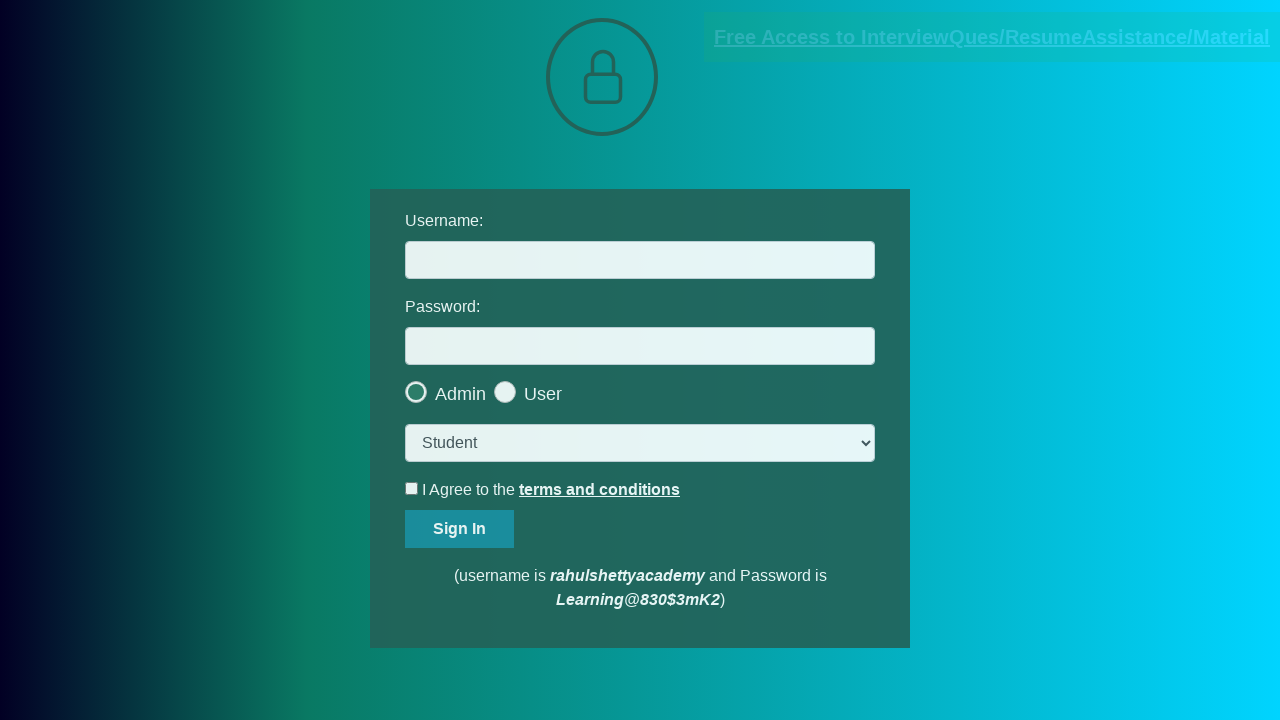

Clicked document link to open new tab at (992, 37) on [href*='documents-request']
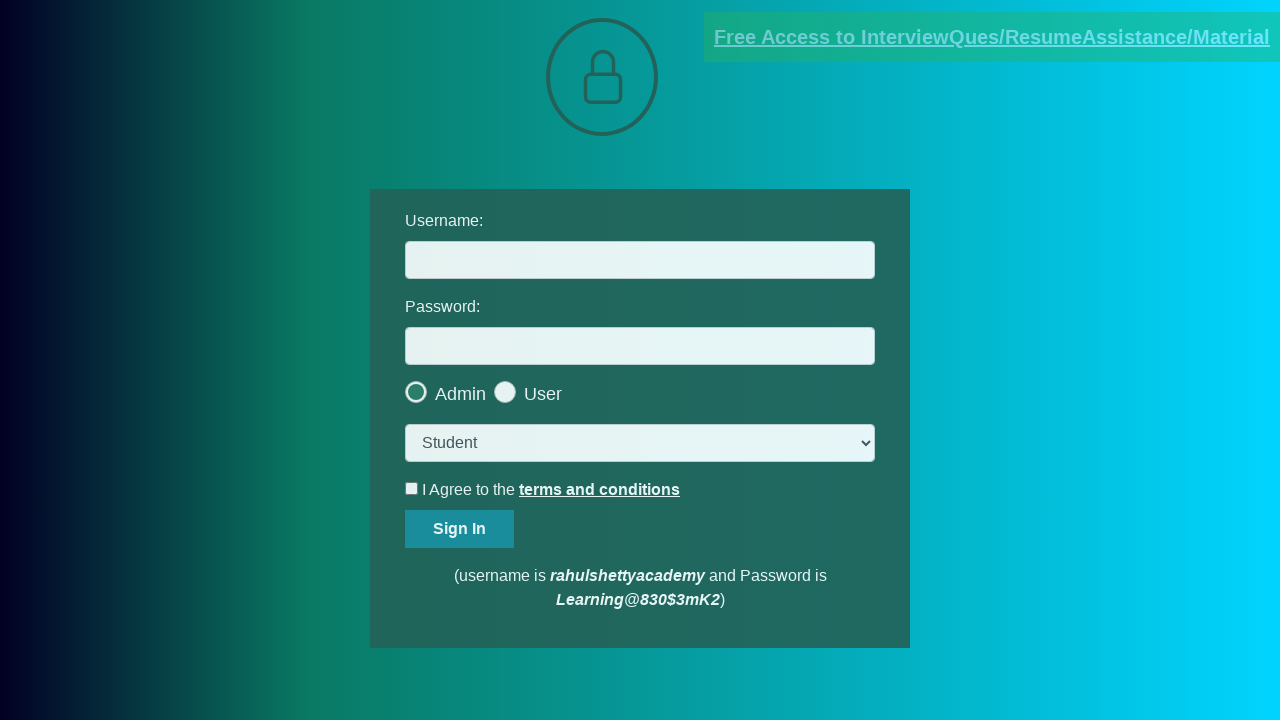

New page/tab opened and captured
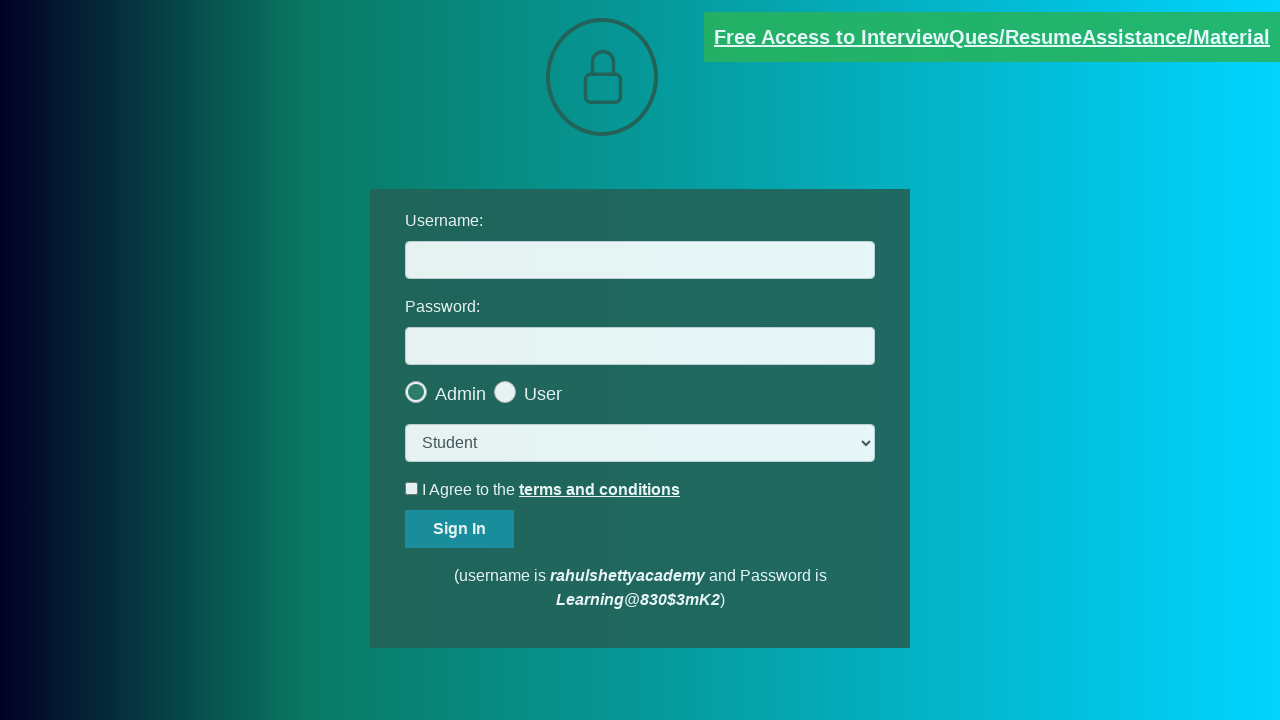

New page loaded completely
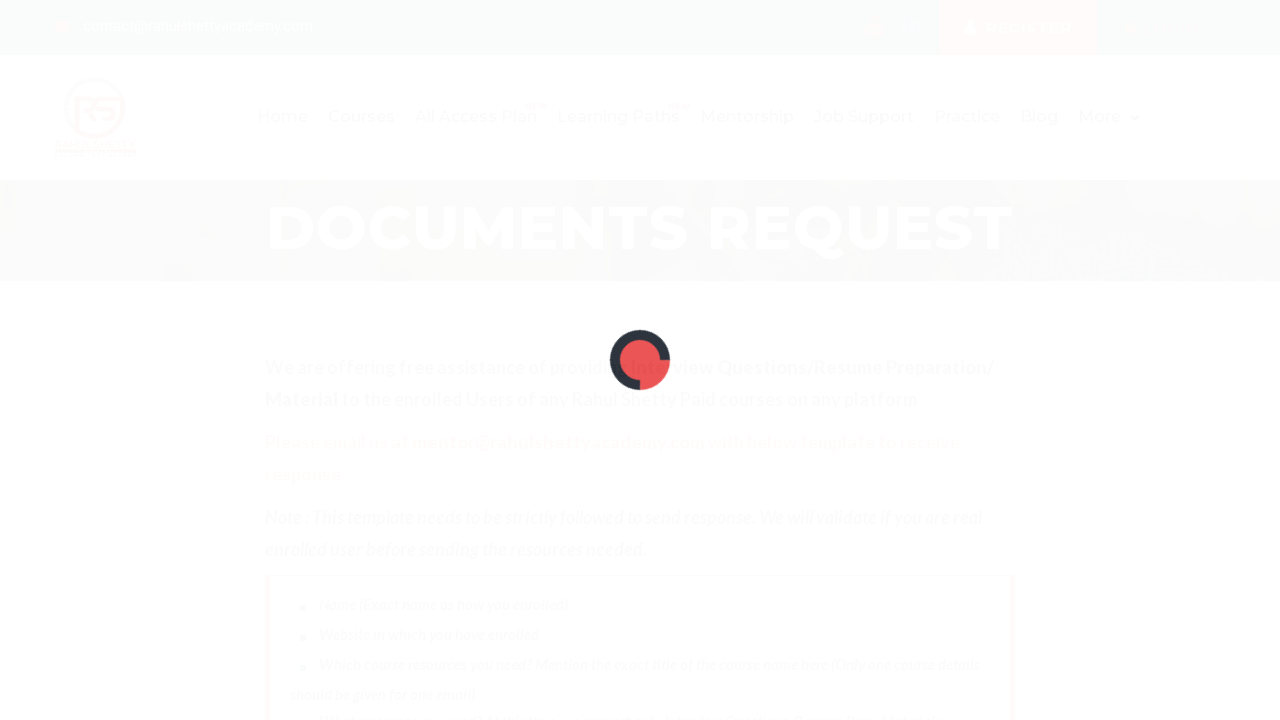

Verified new page title contains 'RS Academy'
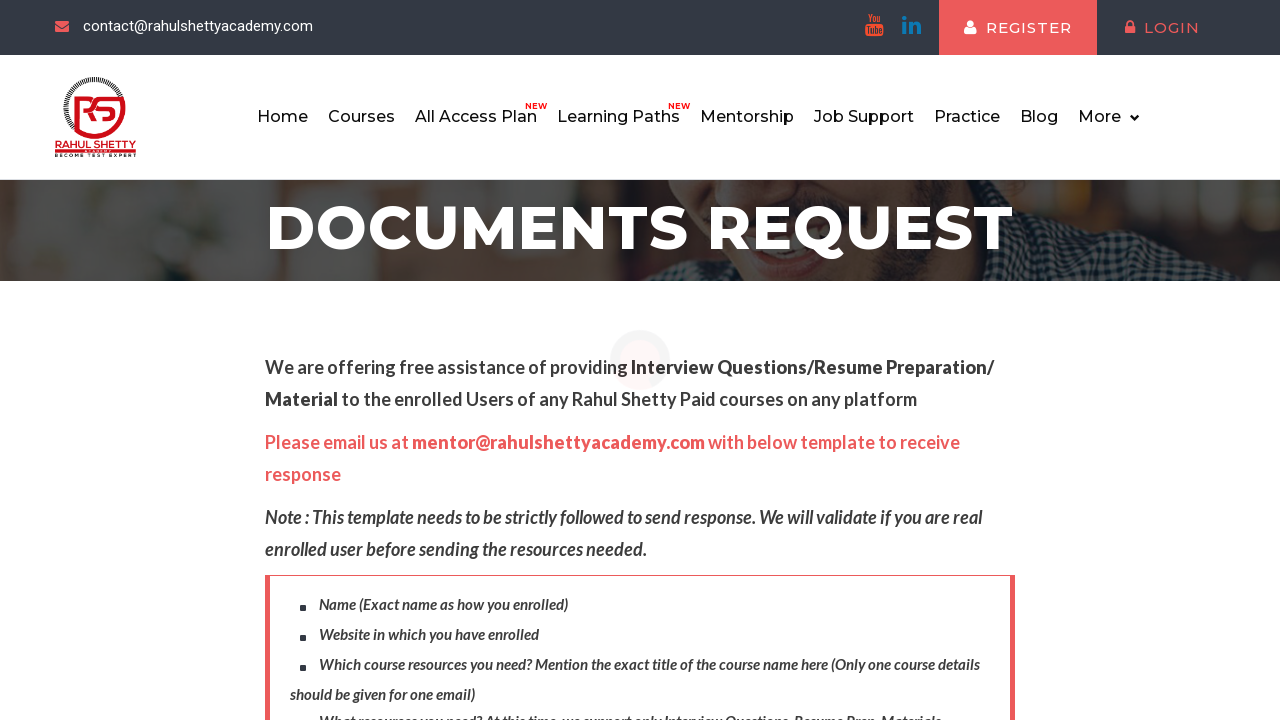

Extracted warning text: 'Please email us at mentor@rahulshettyacademy.com with below template to receive response '
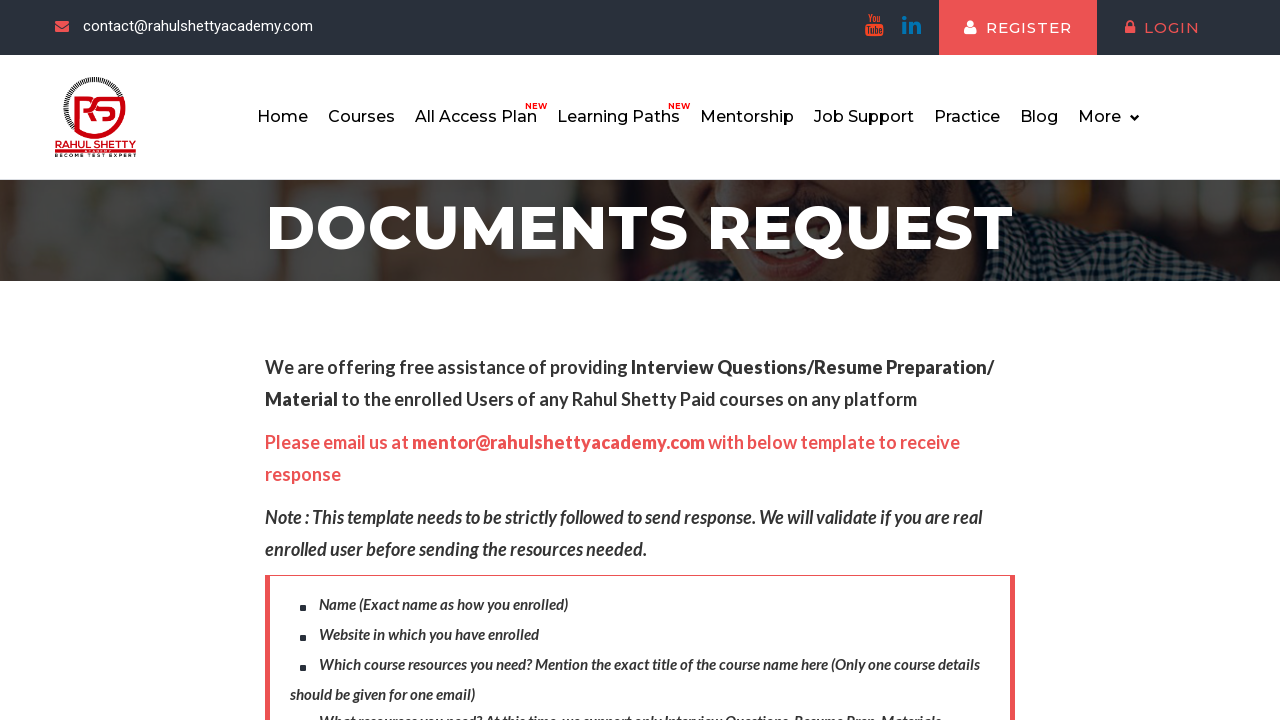

Printed warning text to console
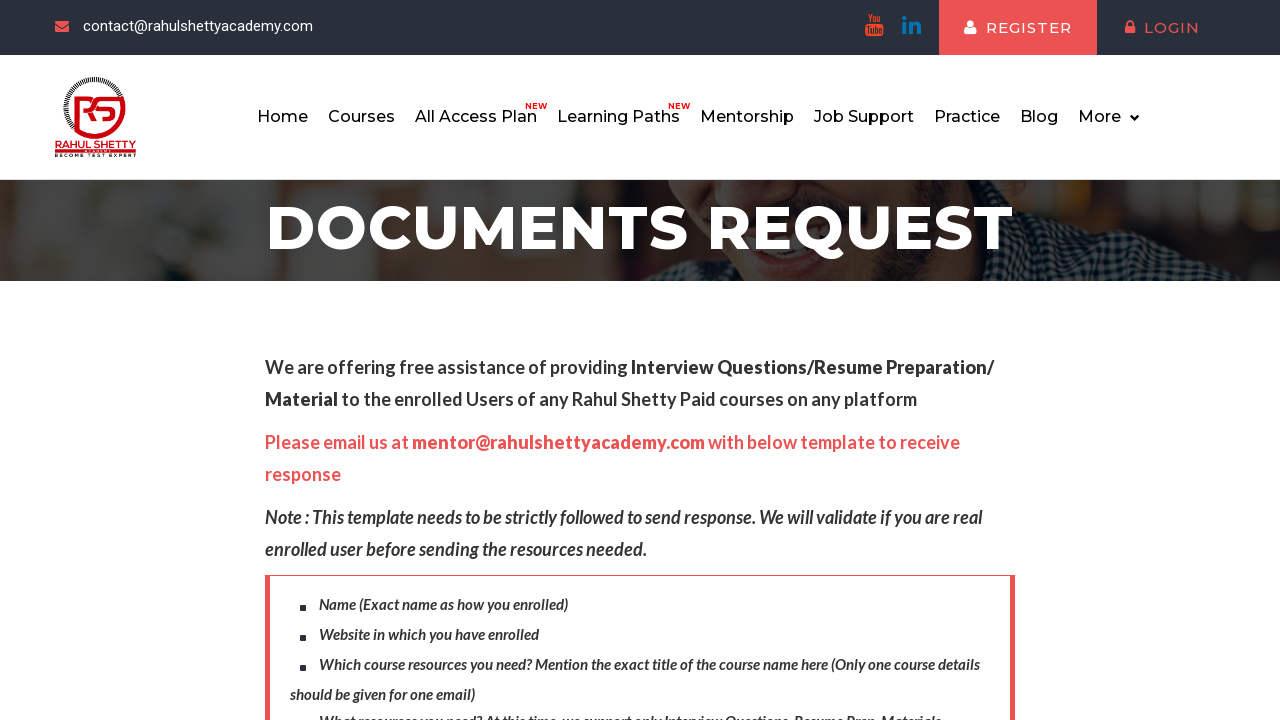

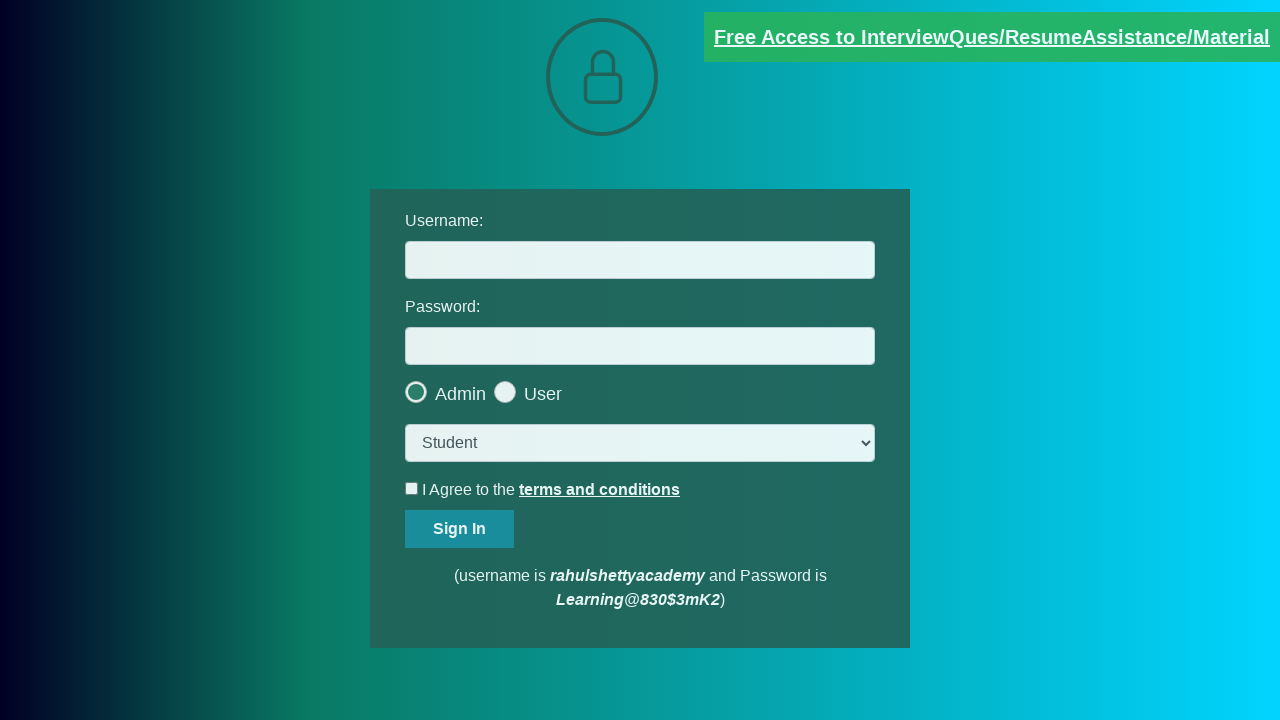